Tests JavaScript scrolling functionality by scrolling down to a specific link and then scrolling up to another link on a page with large content

Starting URL: https://practice.cydeo.com/large

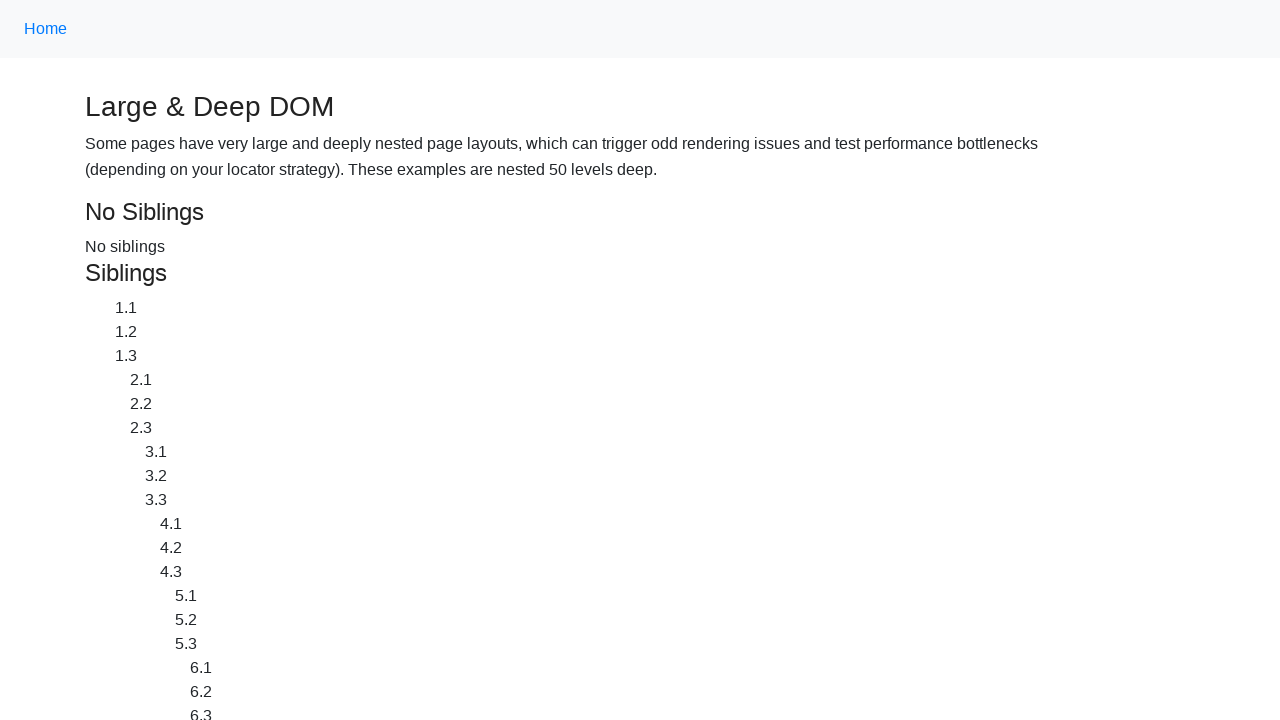

Located CYDEO link element
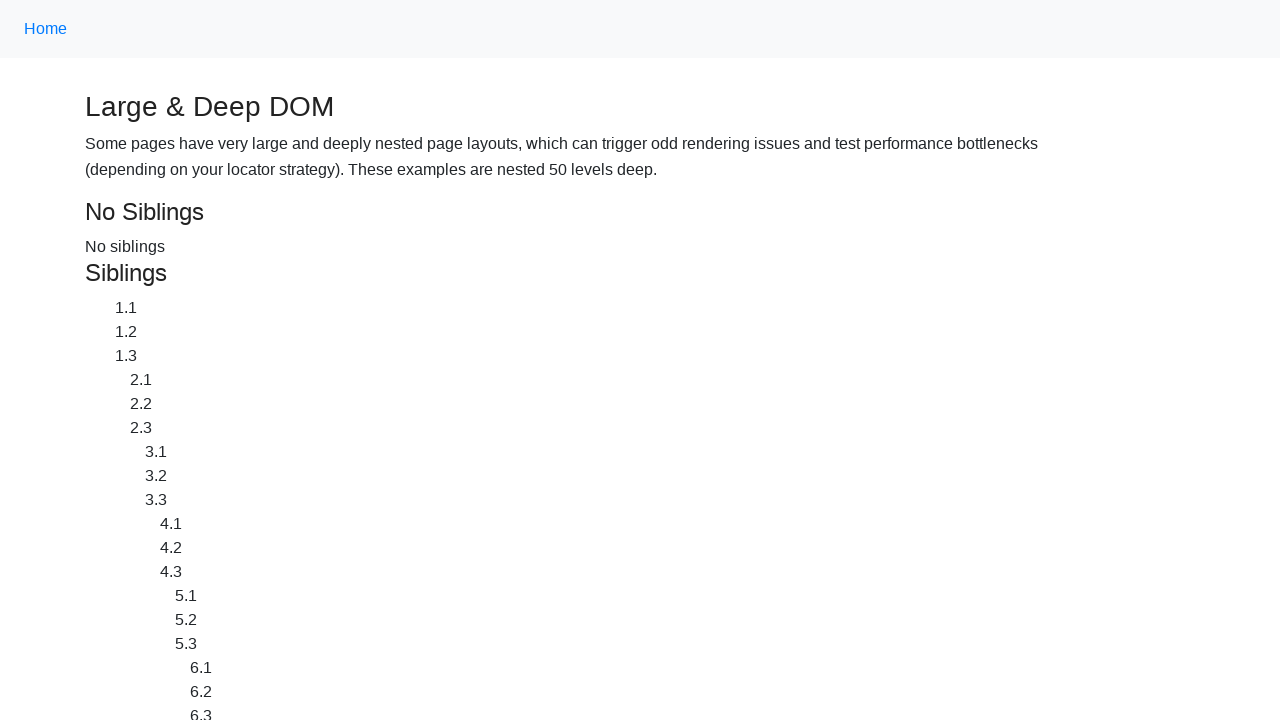

Located Home link element
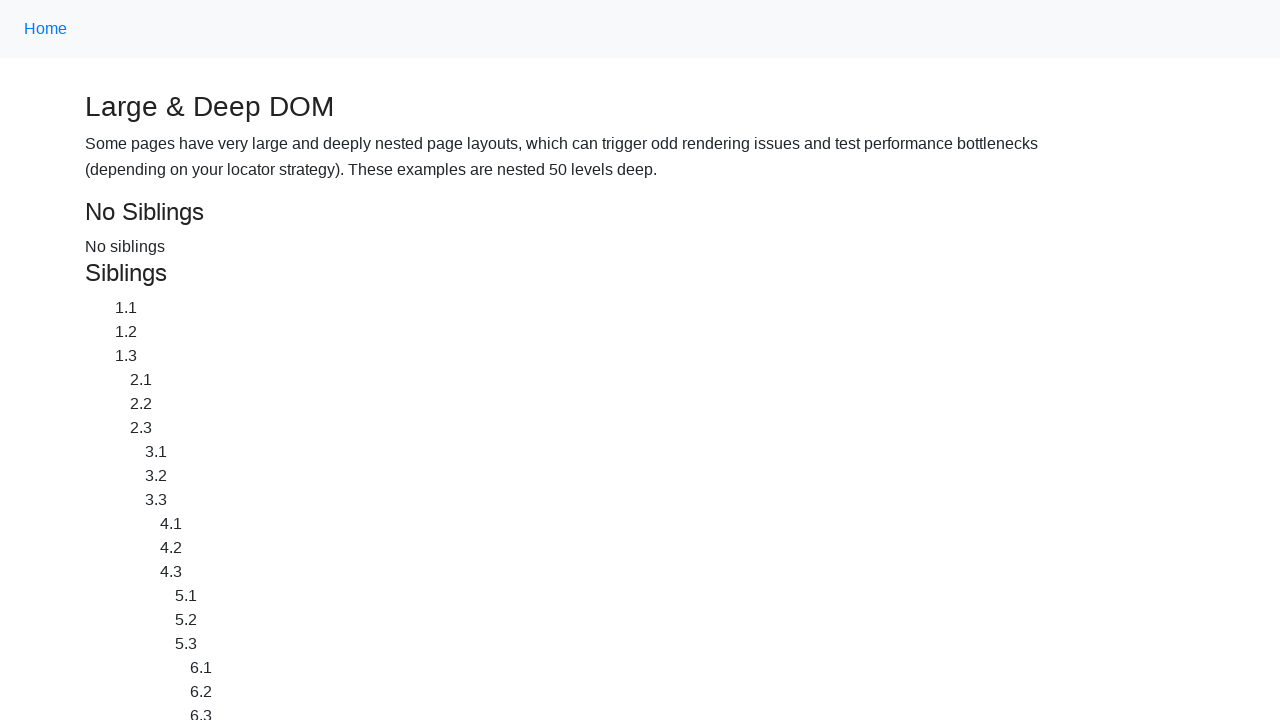

Scrolled down to CYDEO link
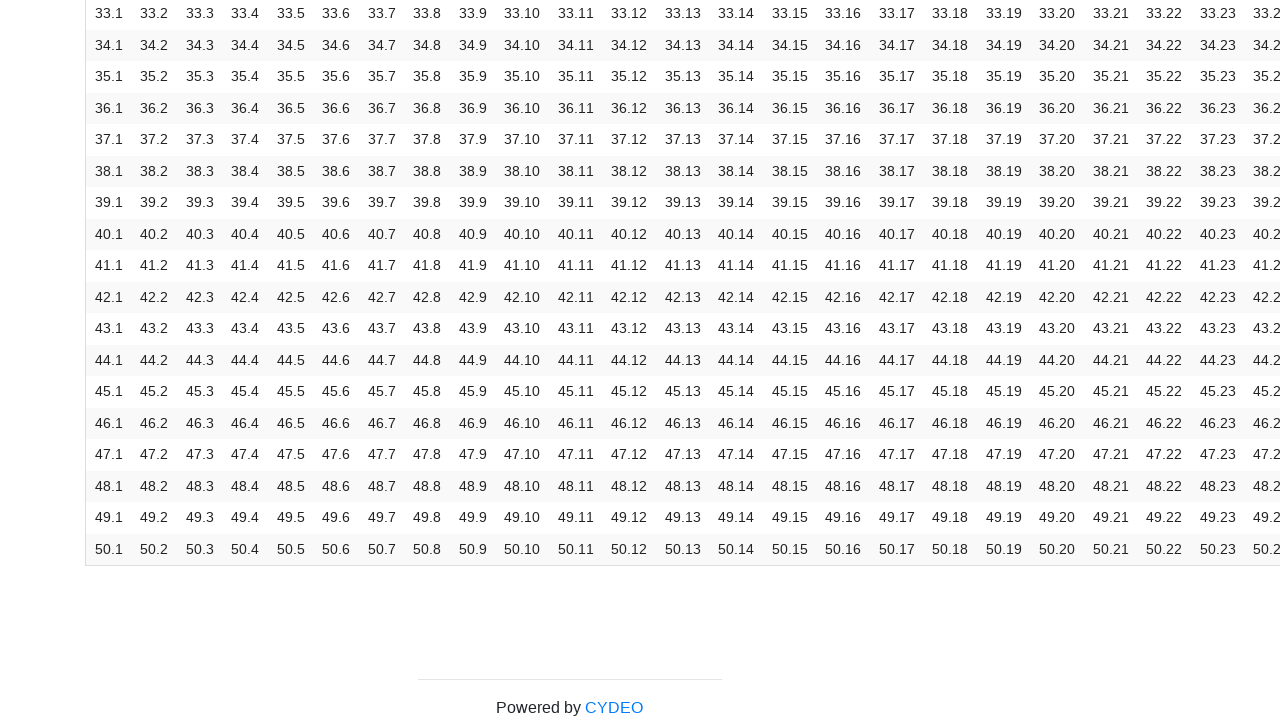

Scrolled up to Home link
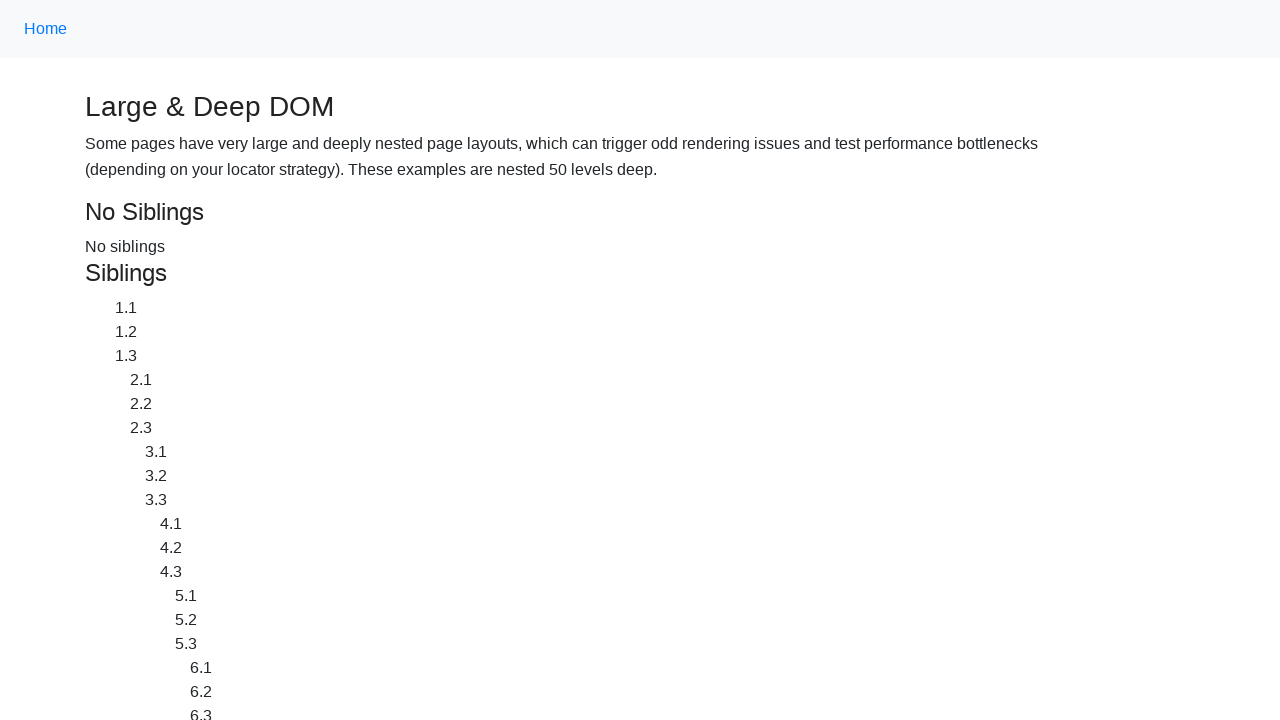

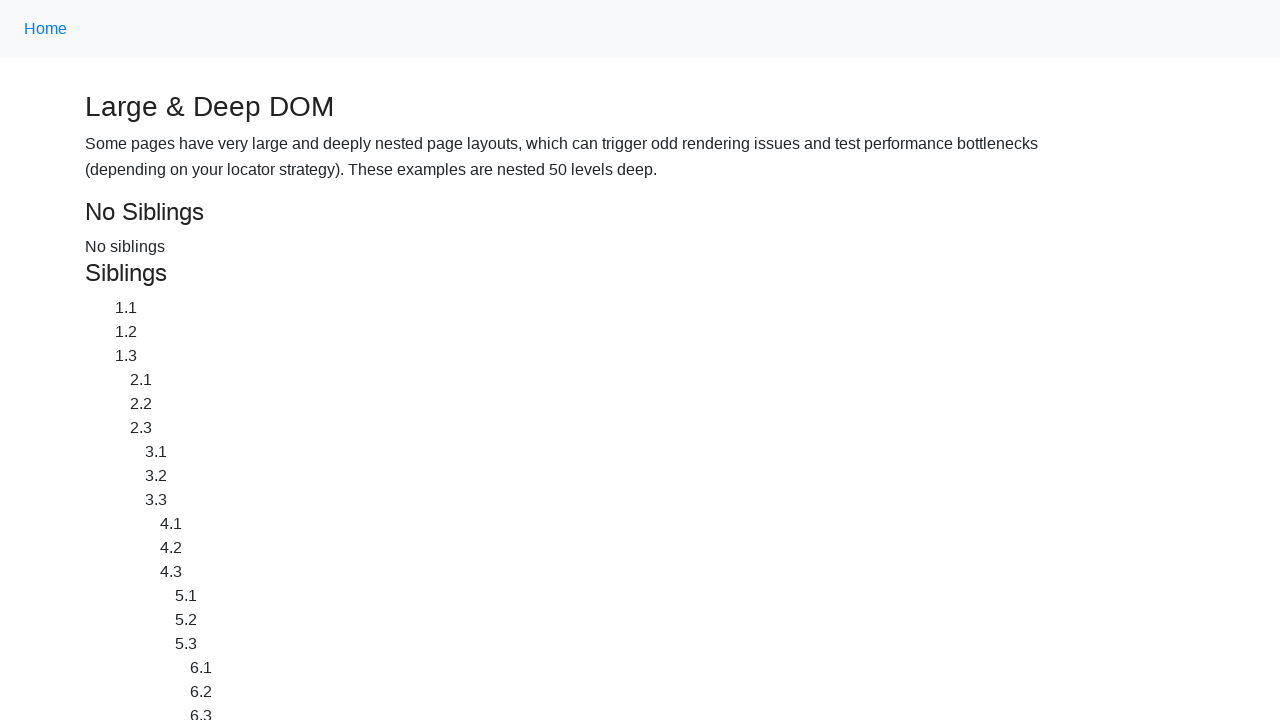